Tests iframe interaction by switching to a frame and reading text from an element within it

Starting URL: https://demoqa.com/frames

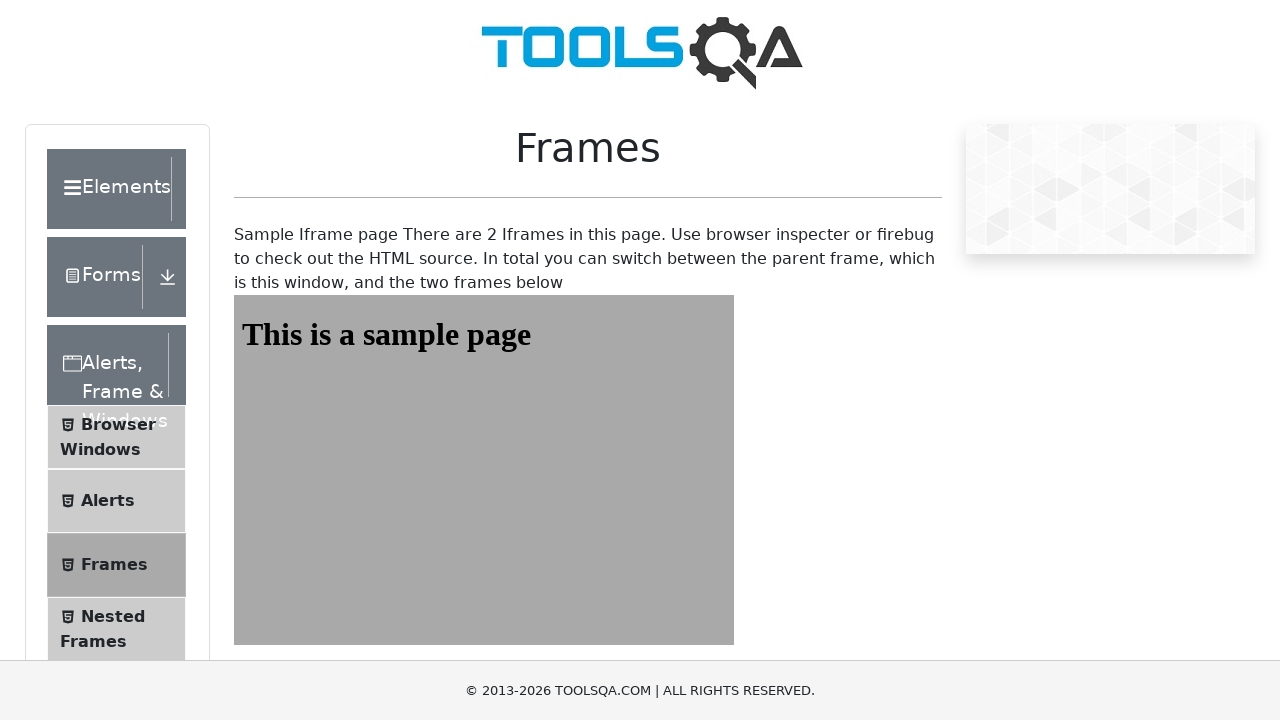

Scrolled down 300px to make frame visible
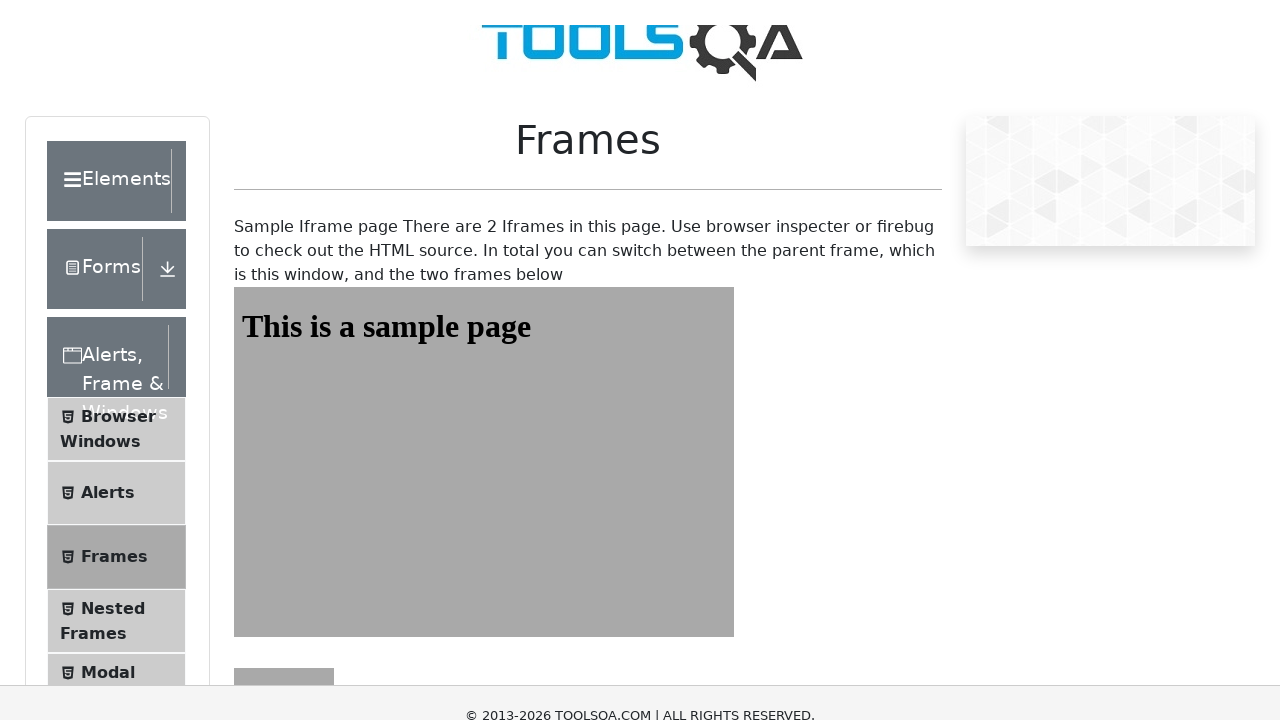

Switched to iframe 'frame1'
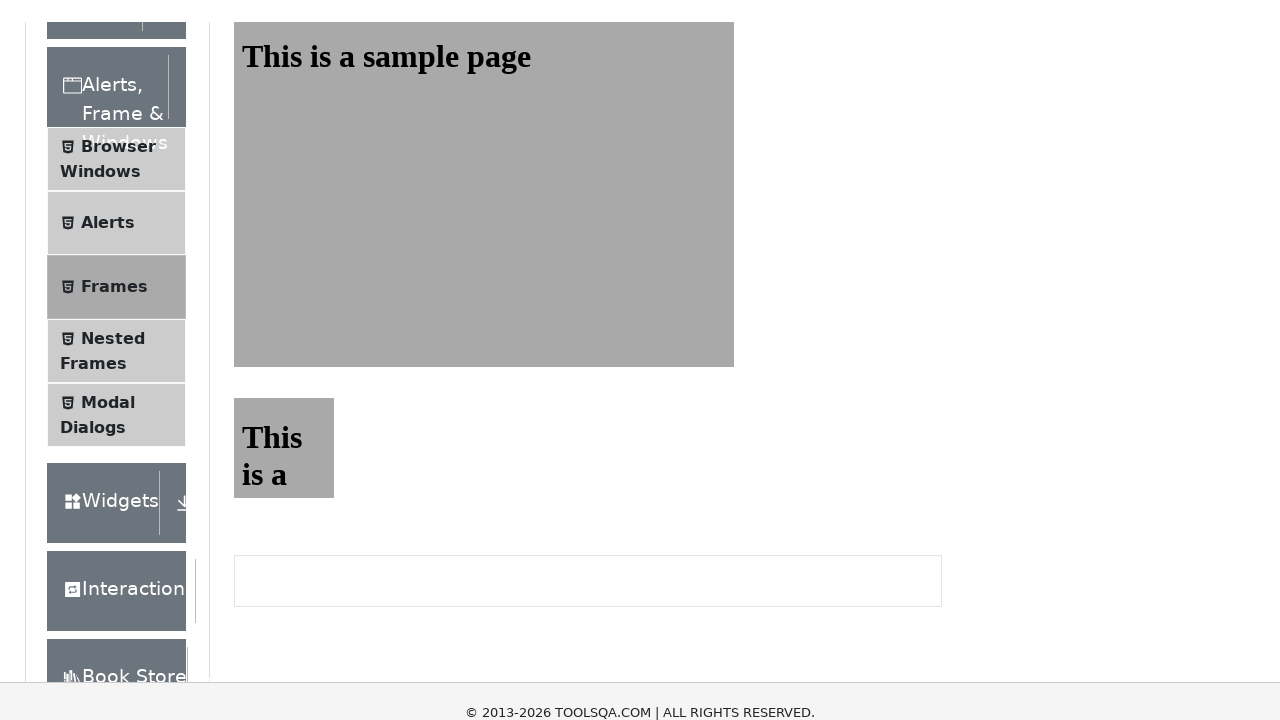

Read text from element in iframe: 'This is a sample page'
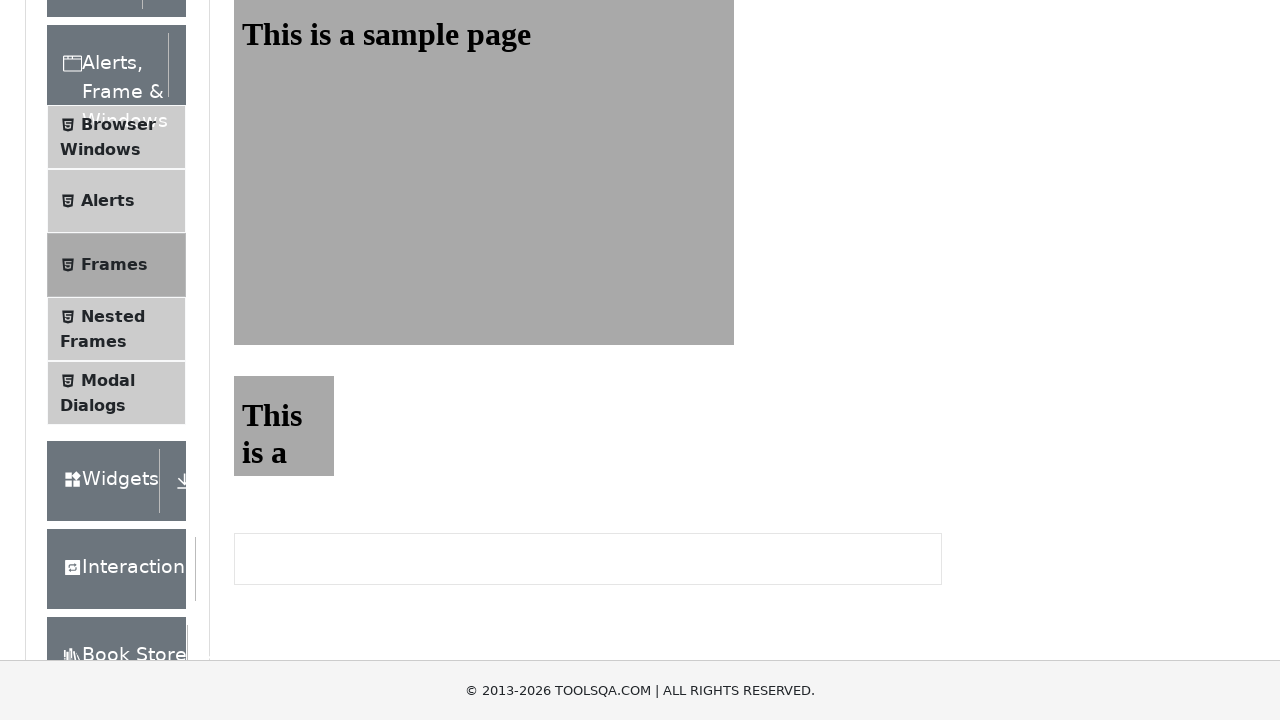

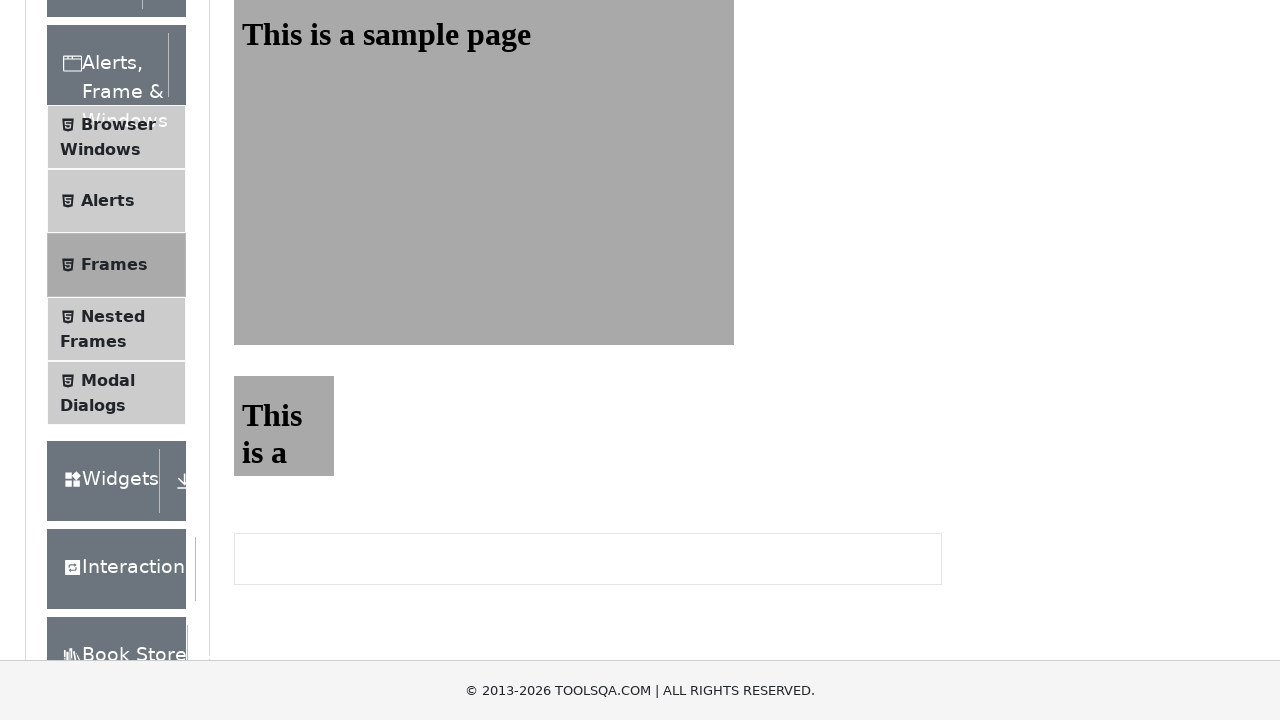